Tests handling of JavaScript confirm dialogs by clicking a link that triggers a confirm box, then dismissing (canceling) the confirm popup

Starting URL: https://www.selenium.dev/documentation/en/webdriver/js_alerts_prompts_and_confirmations/

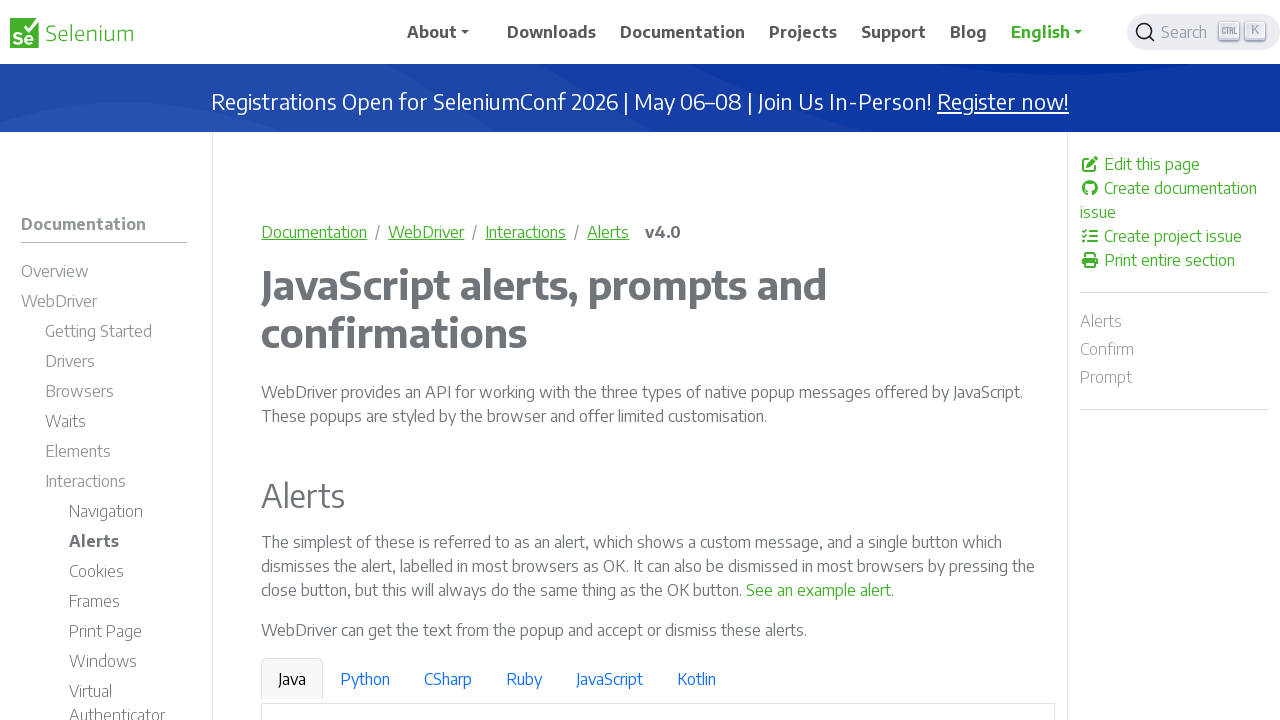

Clicked link to trigger confirm dialog at (964, 361) on a:has-text('See a sample confirm')
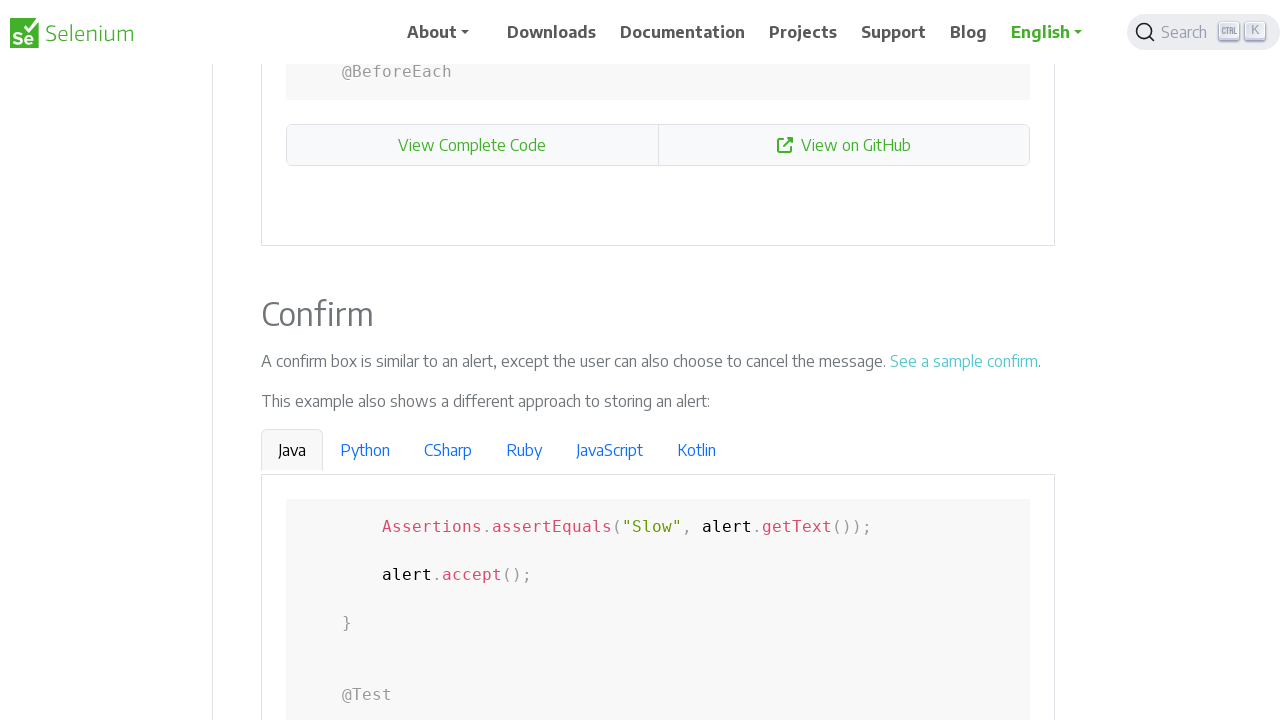

Registered dialog handler to dismiss confirm popup
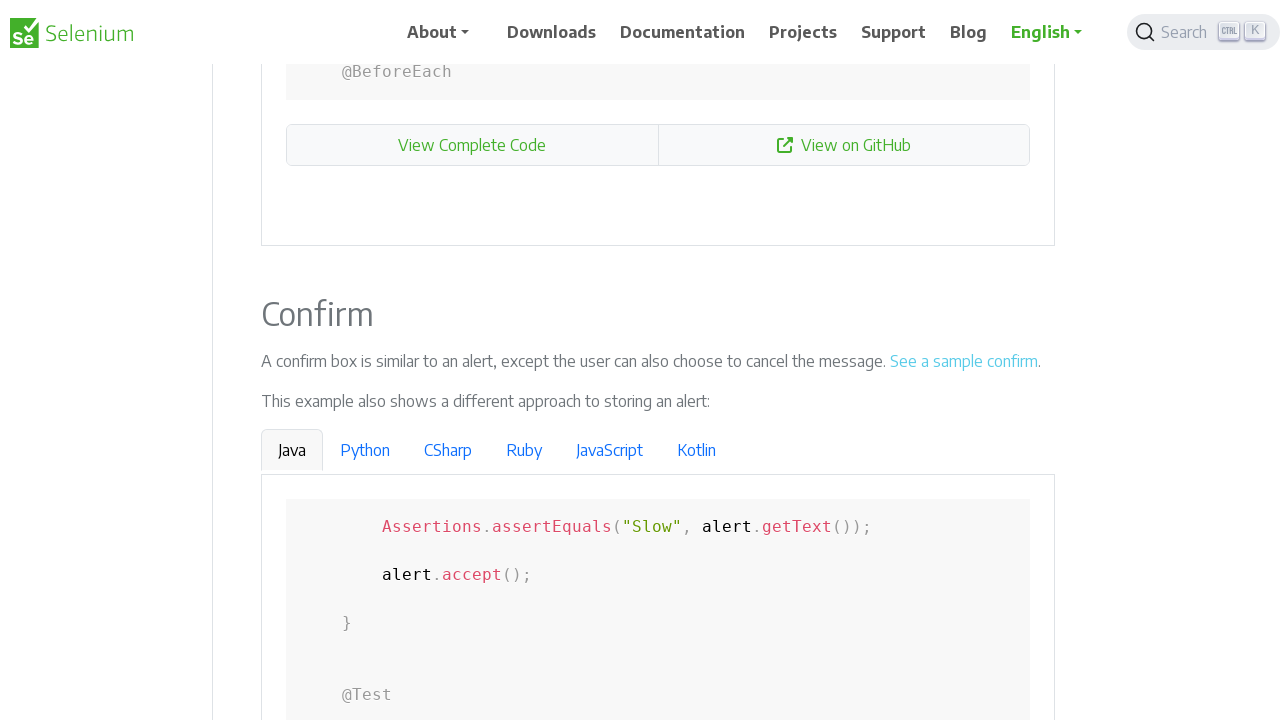

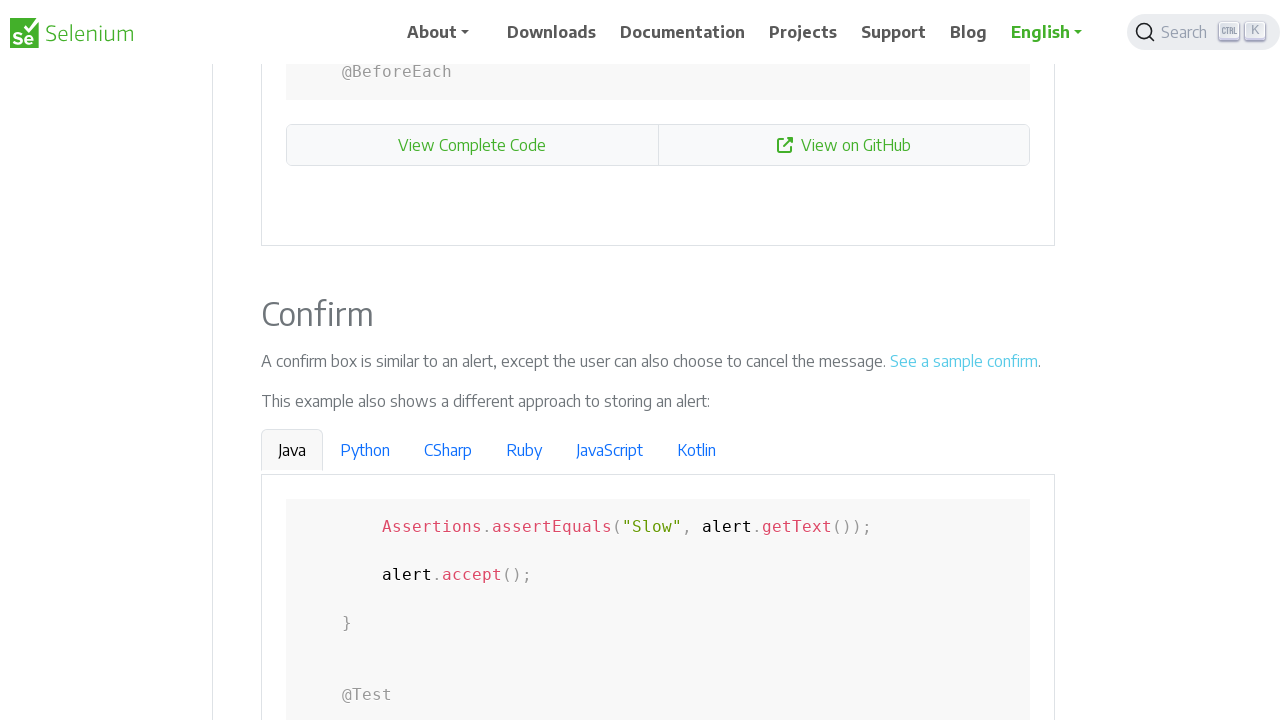